Tests handling a confirmation JavaScript alert by clicking a button and dismissing (canceling) the dialog

Starting URL: https://demoqa.com/alerts

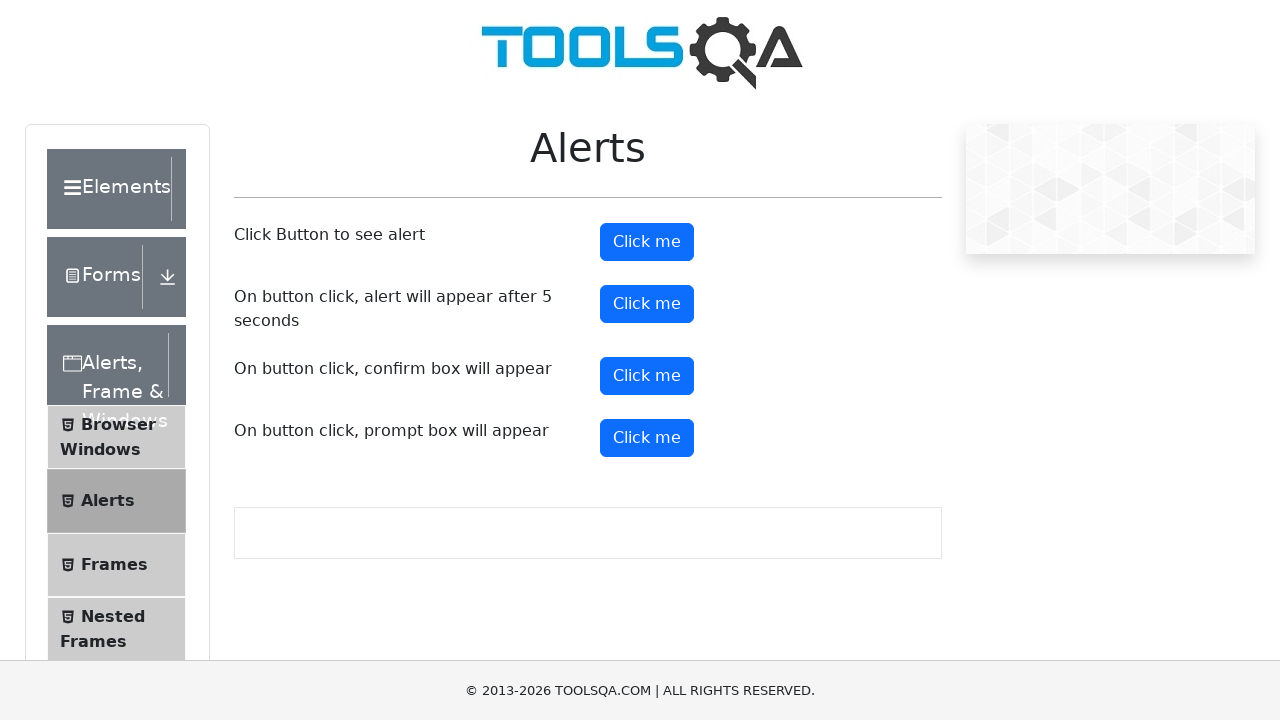

Set up dialog handler to dismiss confirmation alerts
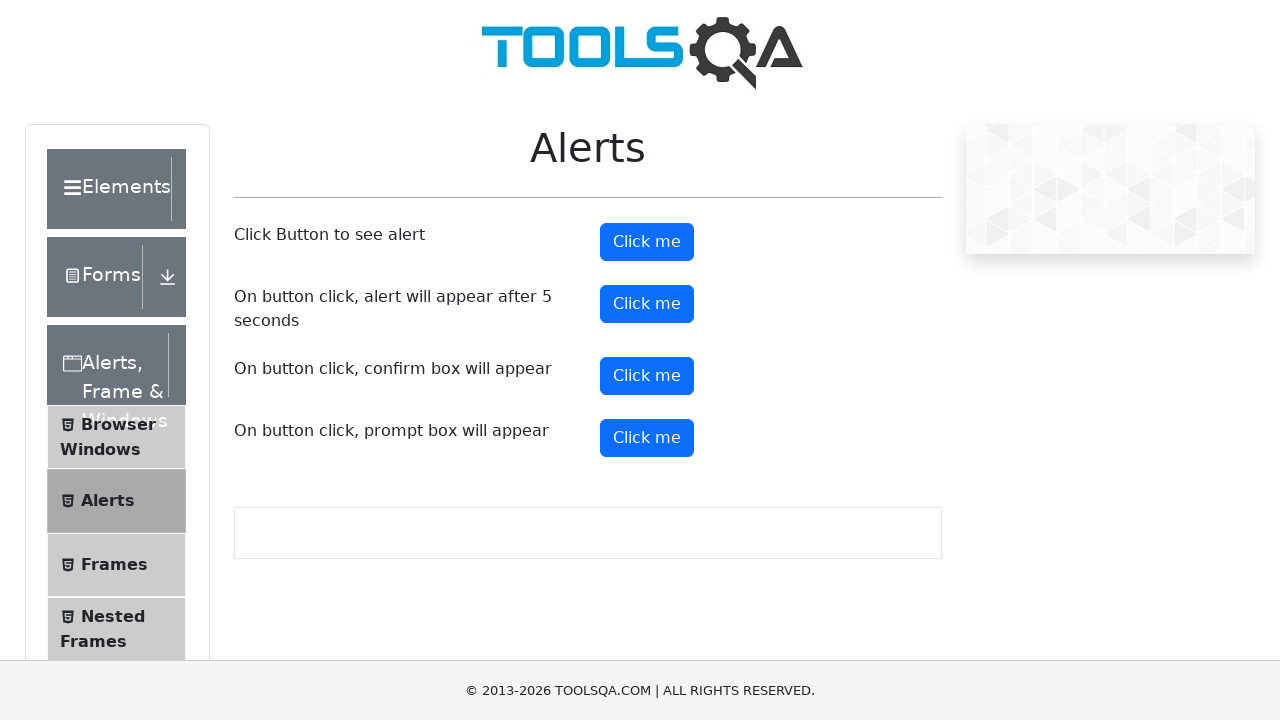

Clicked the confirmation button at (647, 376) on #confirmButton
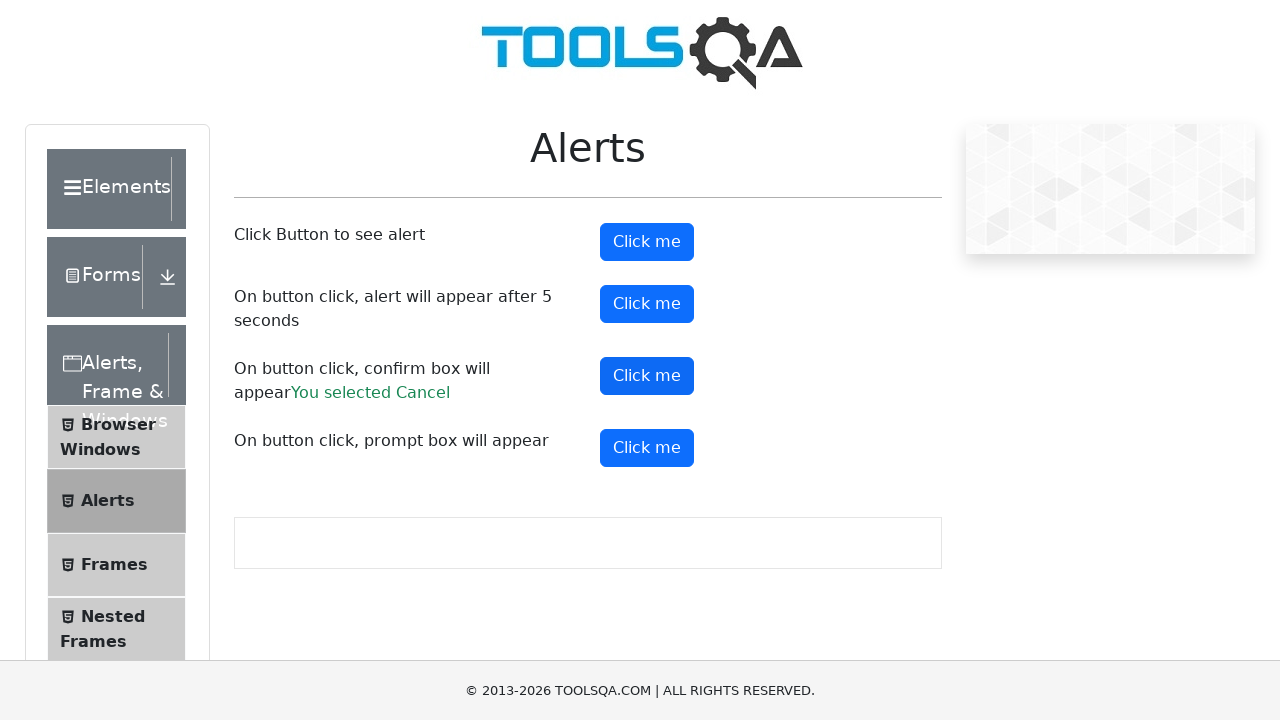

Waited for confirmation alert to be dismissed
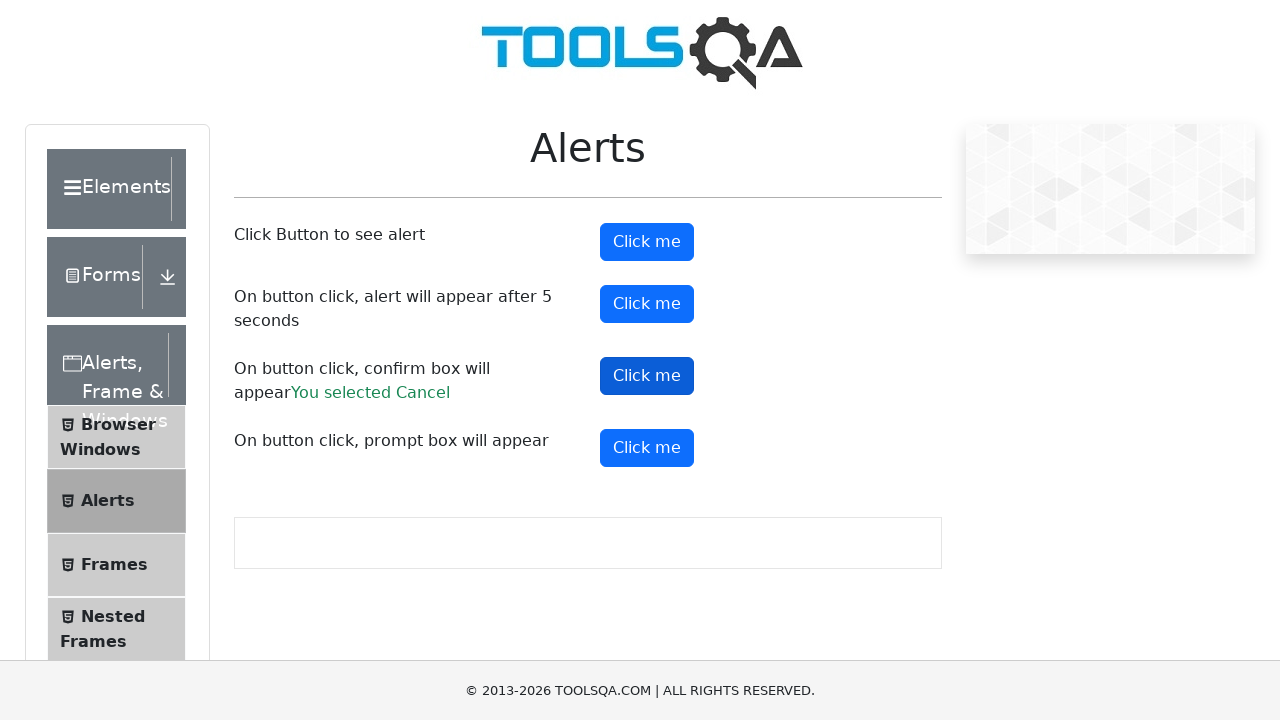

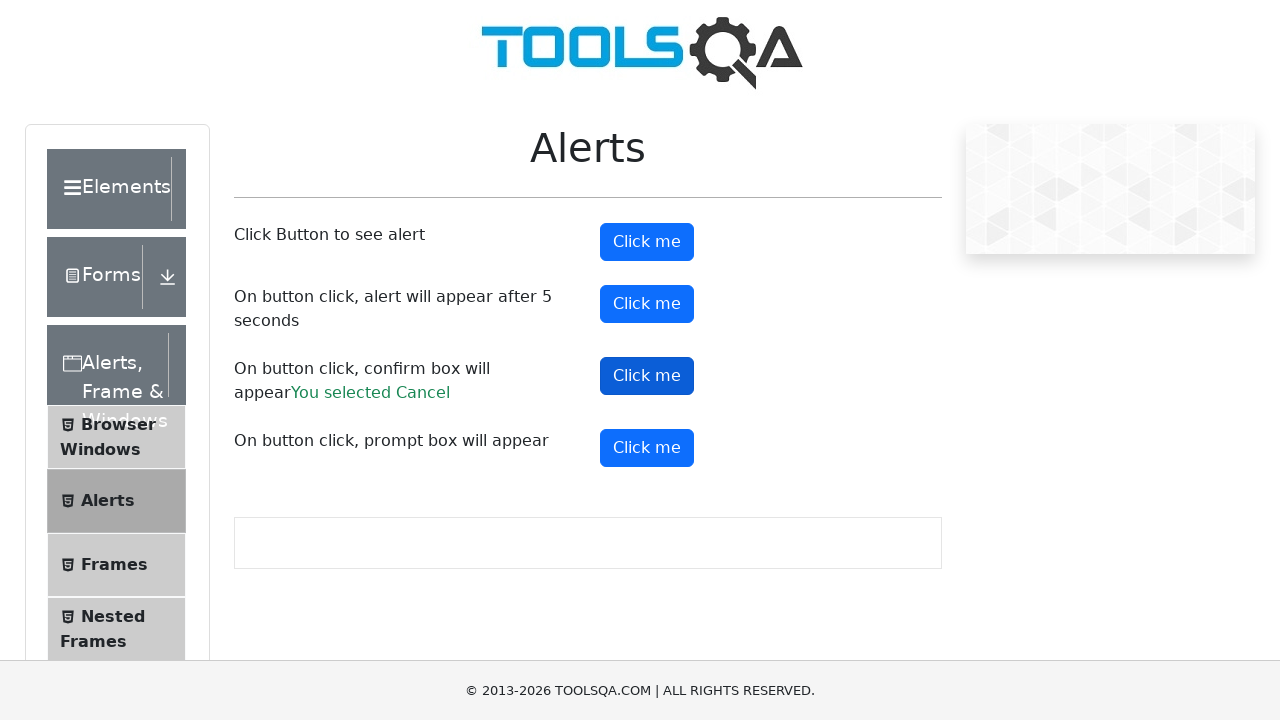